Launches the Paytm website and maximizes the browser window to verify the site is accessible

Starting URL: https://paytm.com/

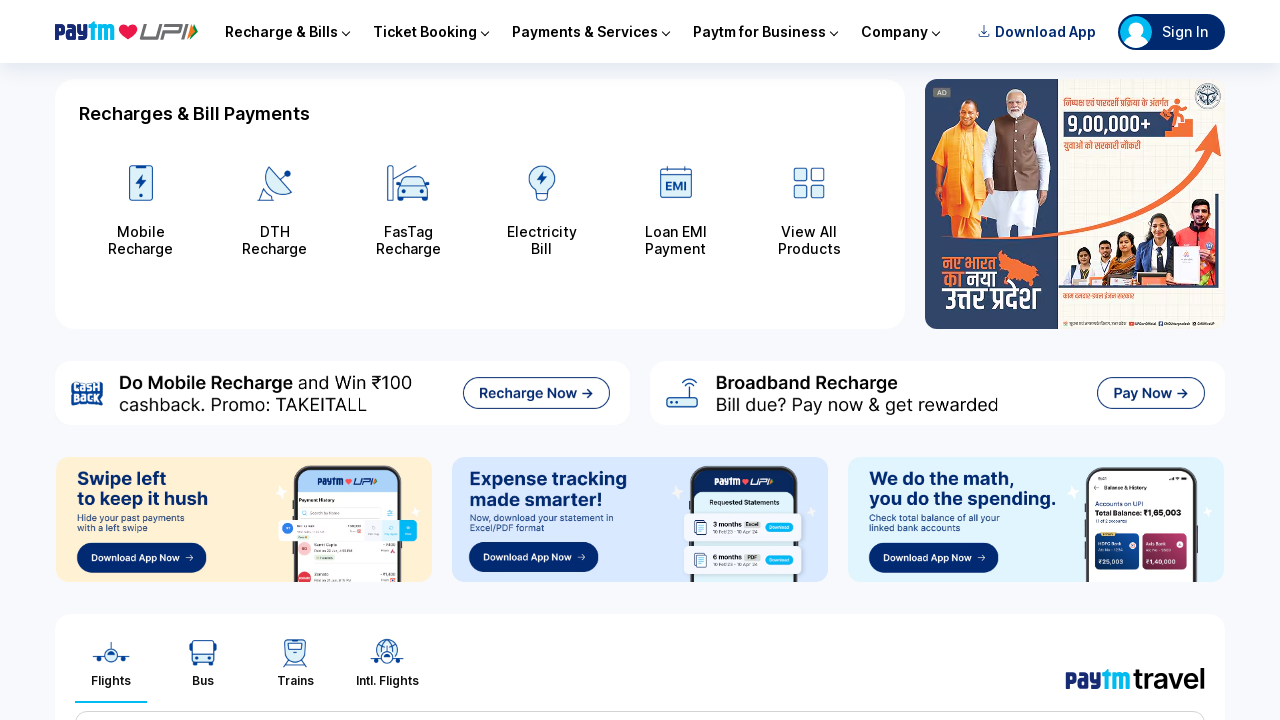

Set viewport to 1920x1080 to maximize browser window
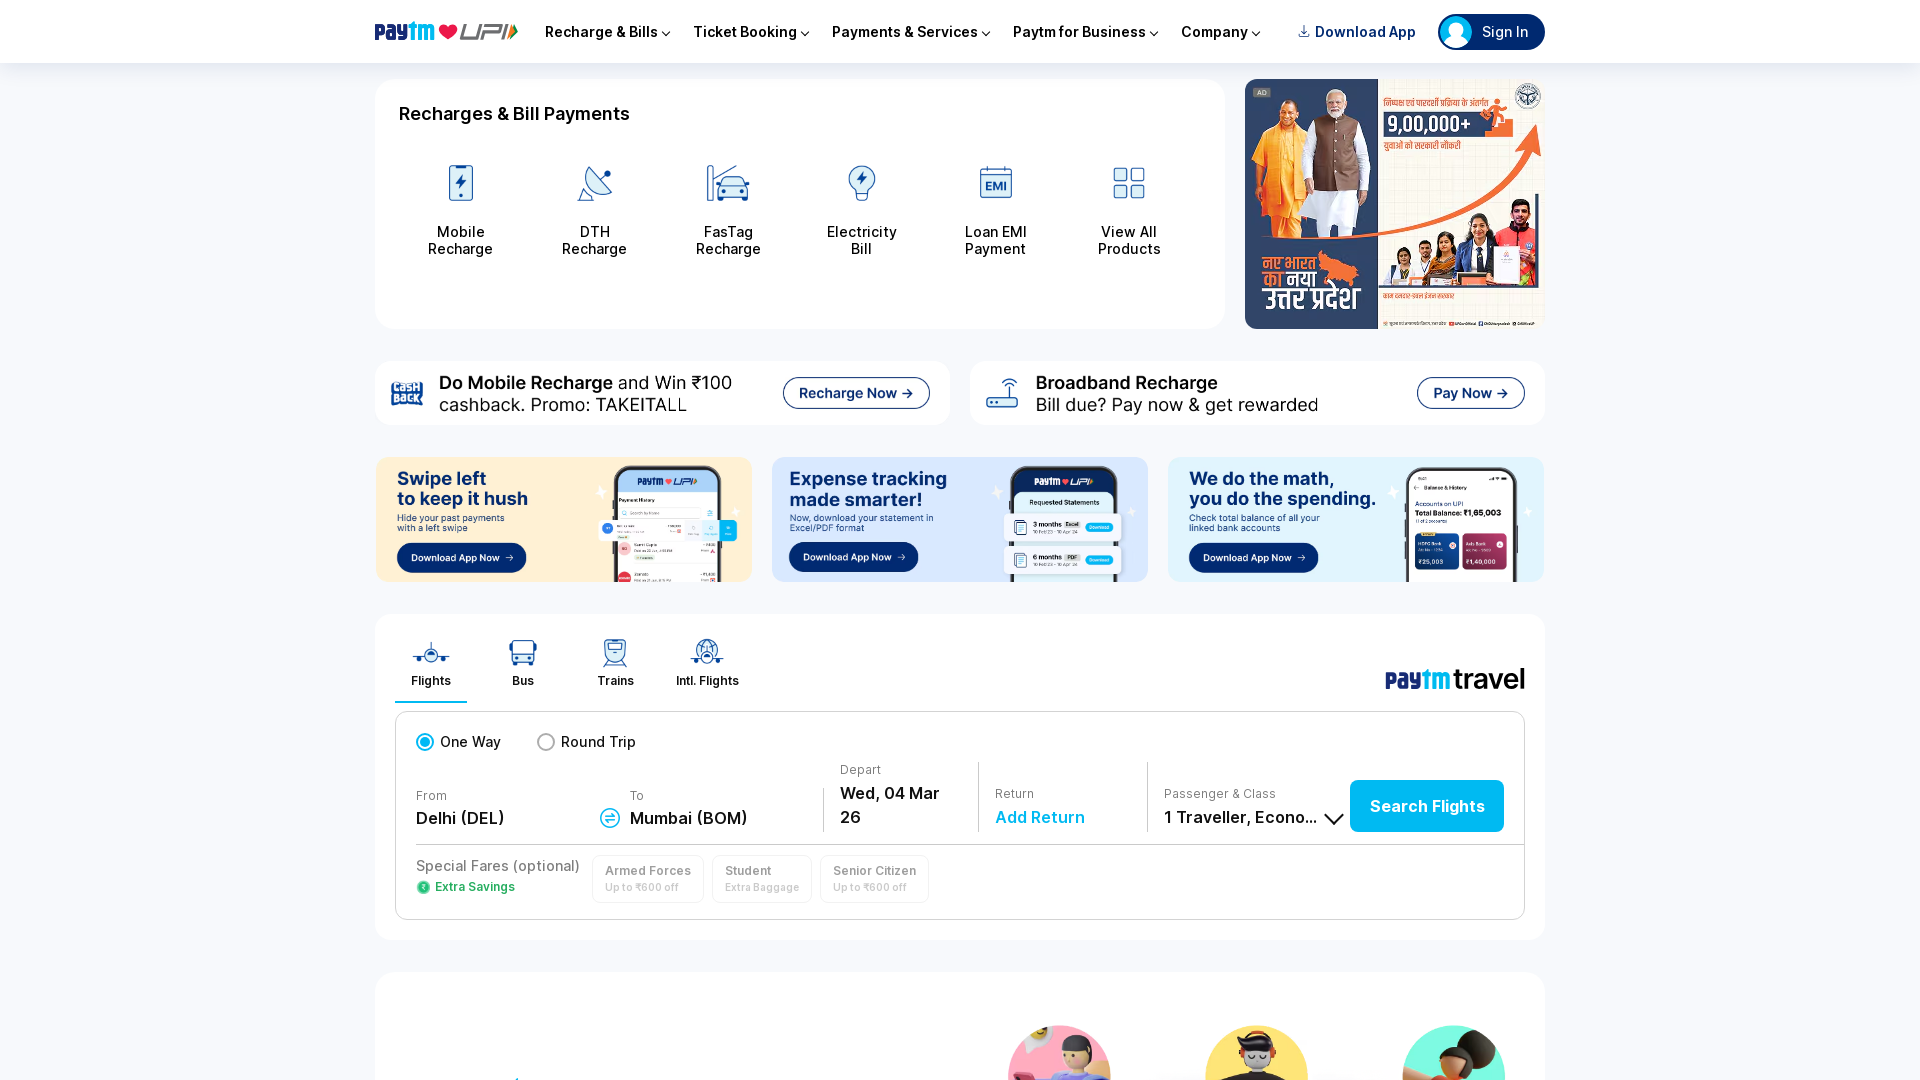

Paytm website loaded and DOM content ready
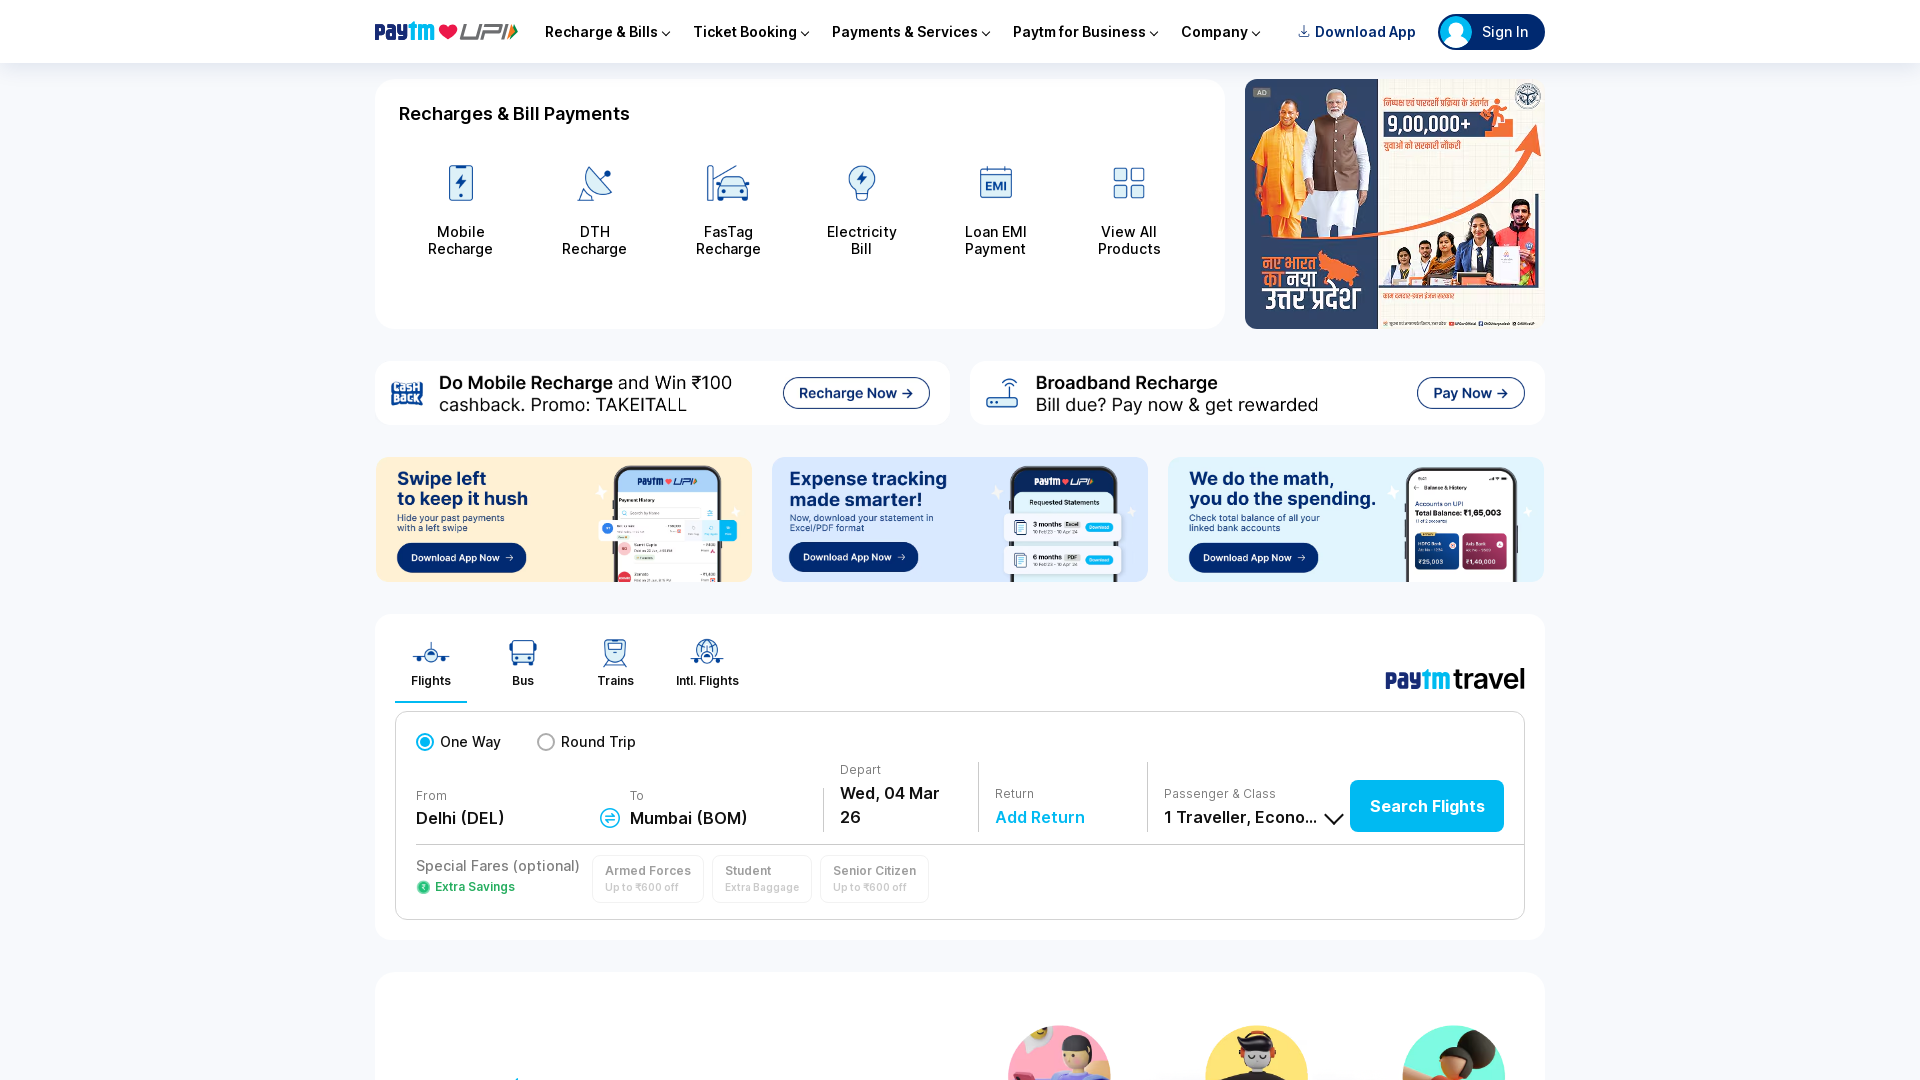

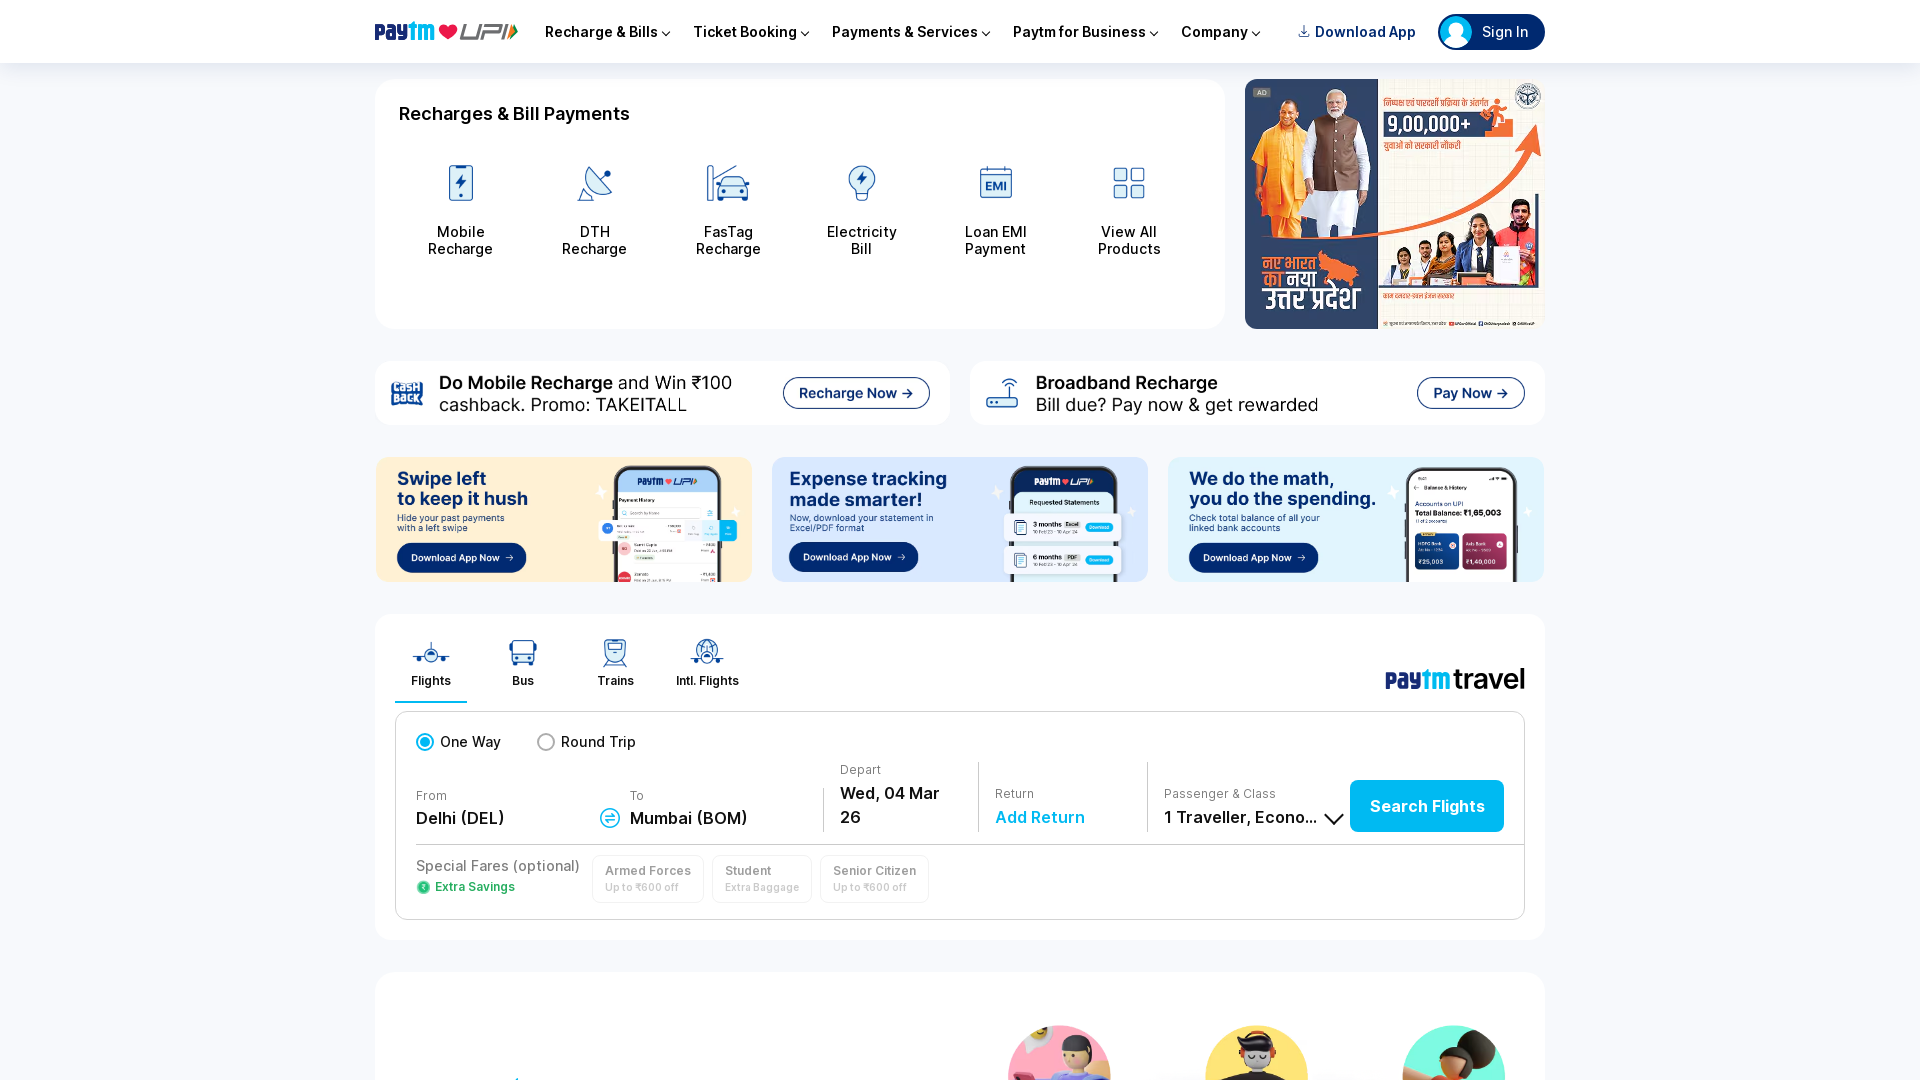